Tests radio button selection by clicking the Hockey radio button and verifying it becomes selected

Starting URL: https://practice.cydeo.com/radio_buttons

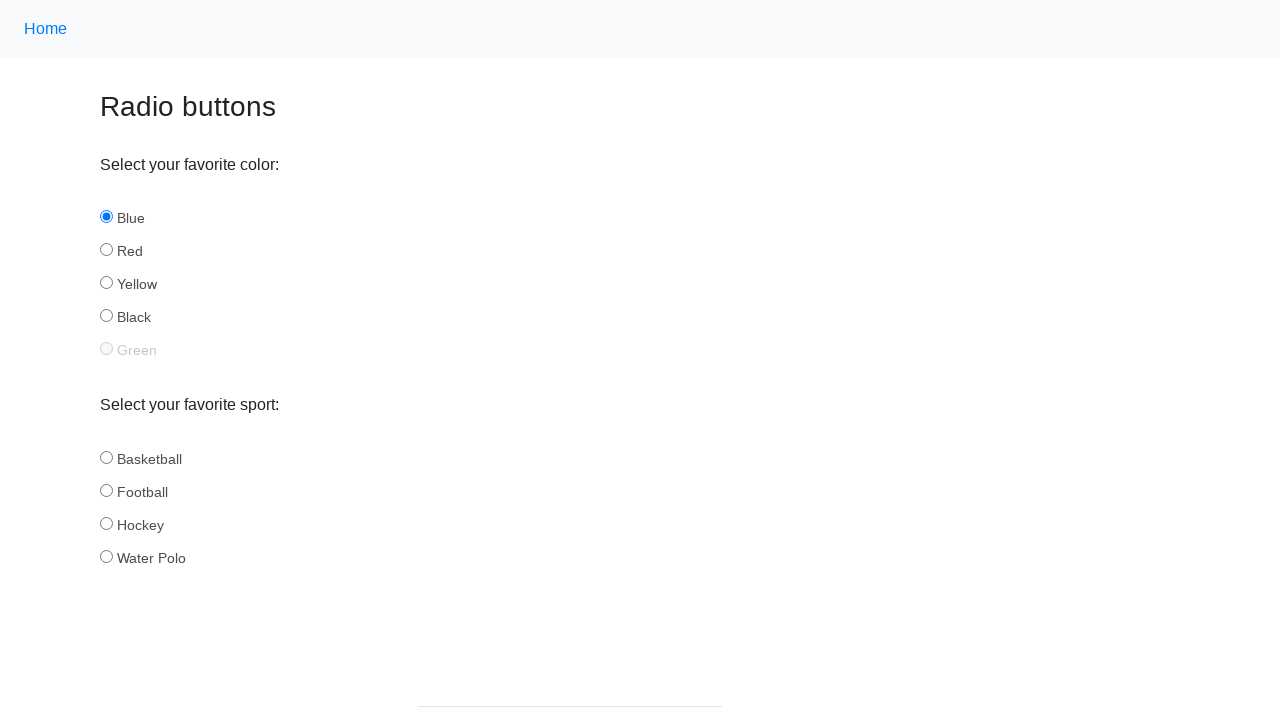

Clicked the Hockey radio button at (106, 523) on input#hockey
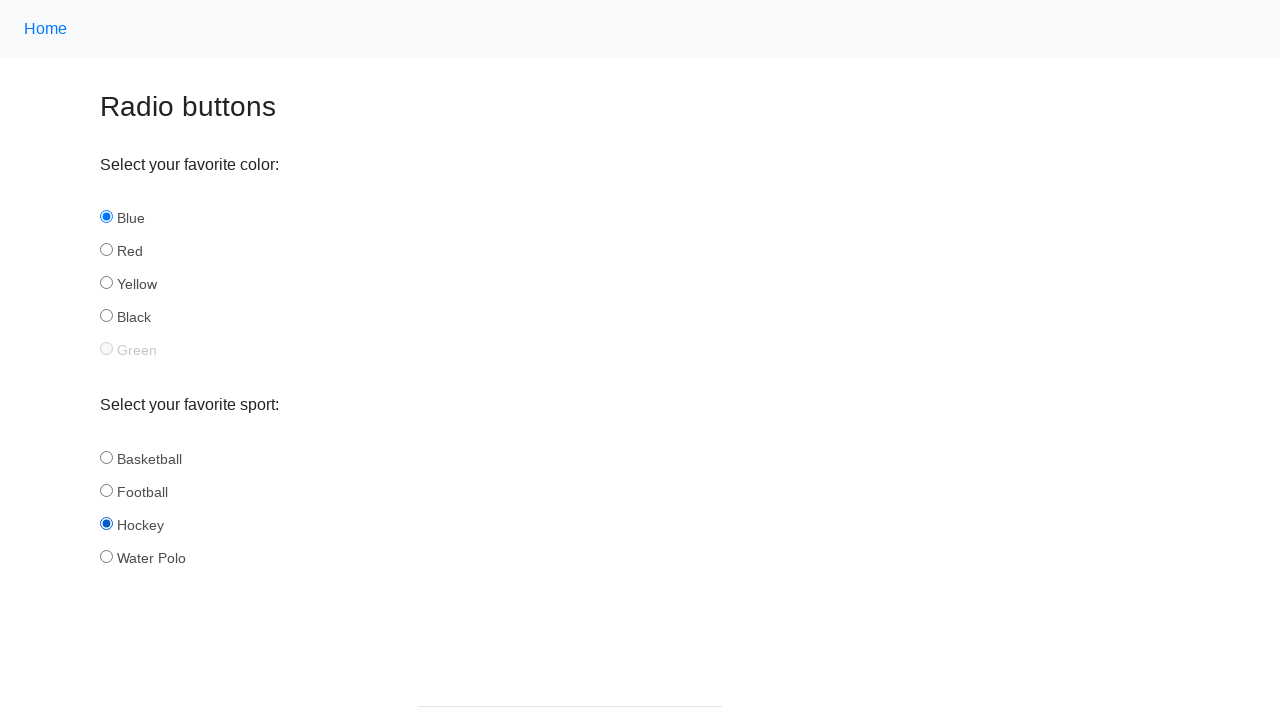

Located the Hockey radio button element
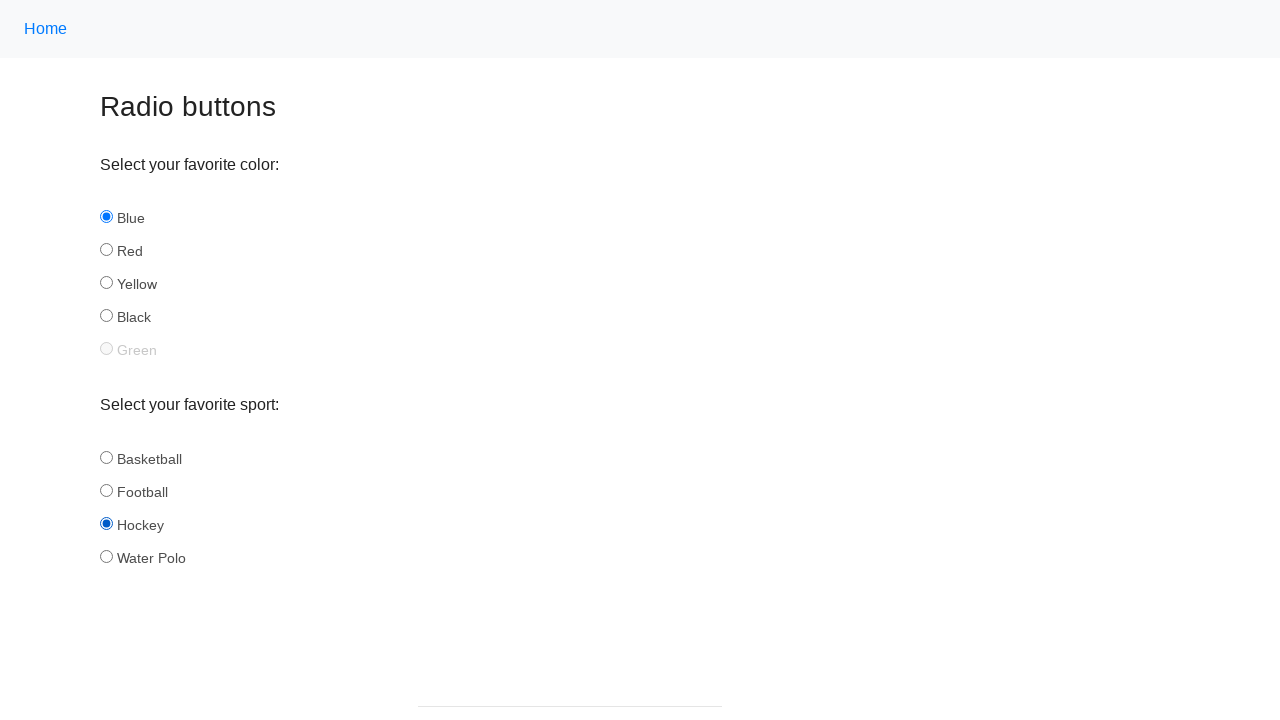

Verified that Hockey radio button is selected
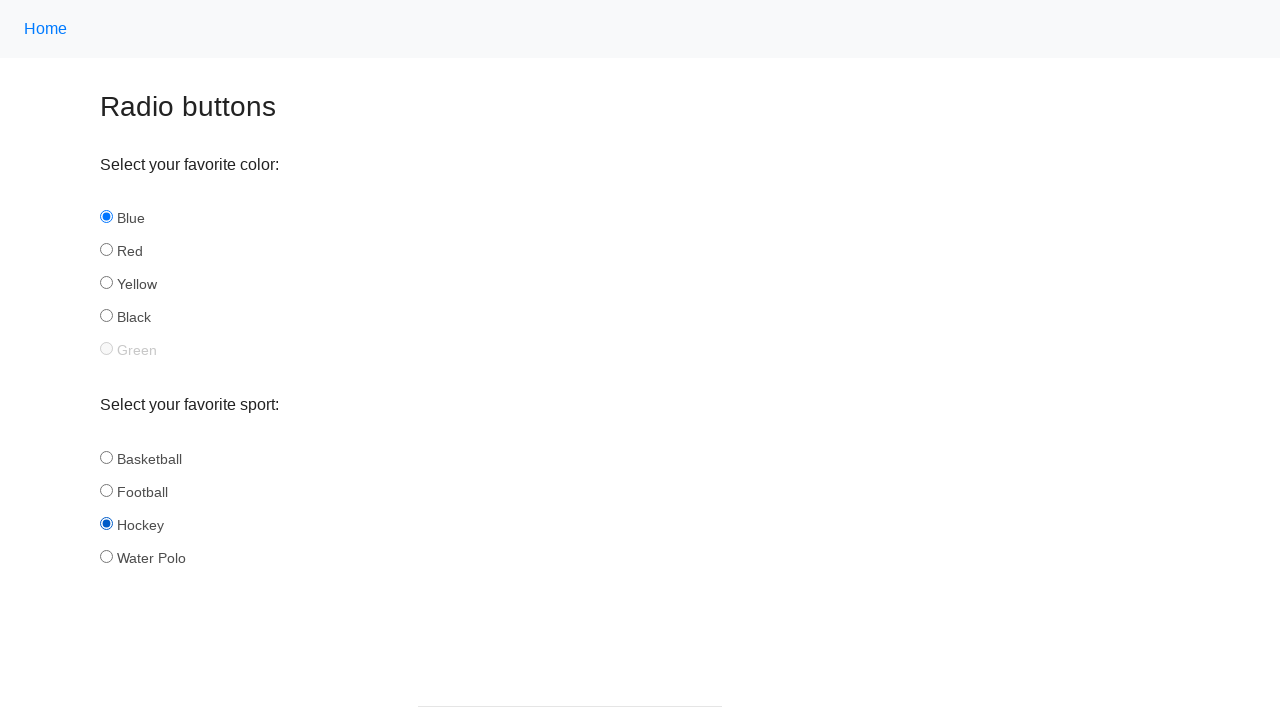

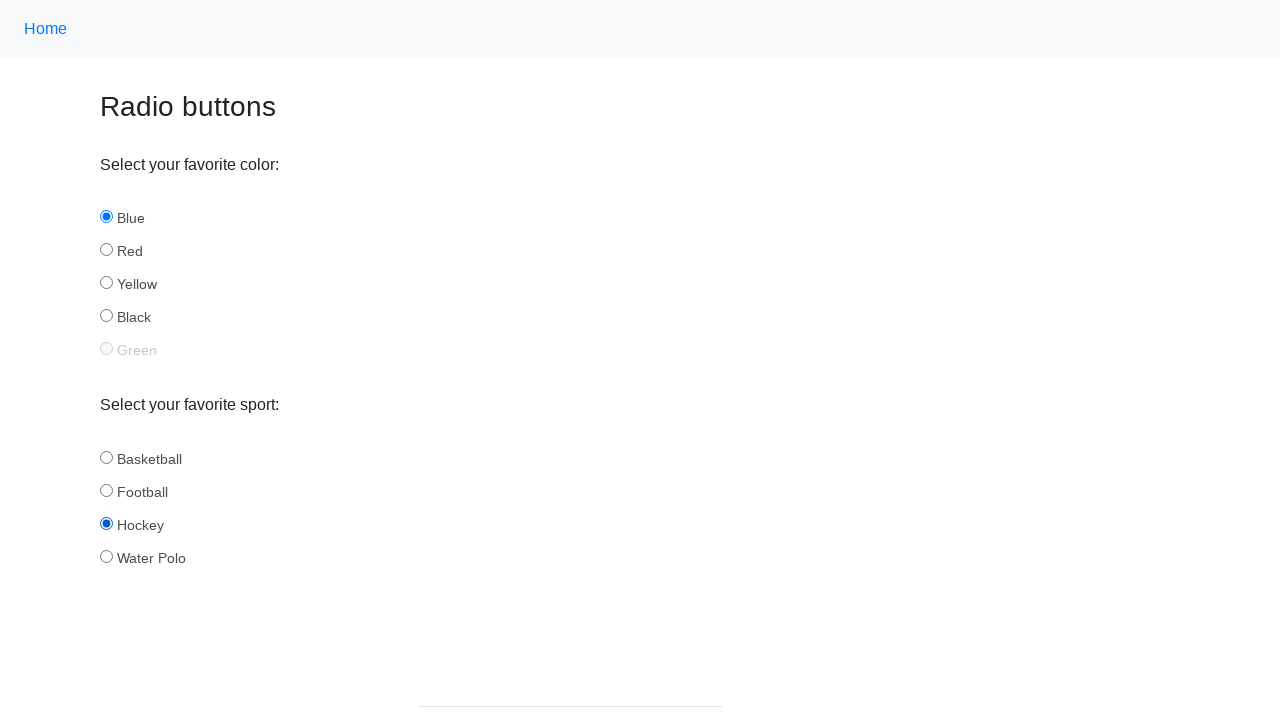